Tests right-click context menu by right-clicking an element, hovering over a menu item, and clicking it

Starting URL: http://swisnl.github.io/jQuery-contextMenu/demo.html

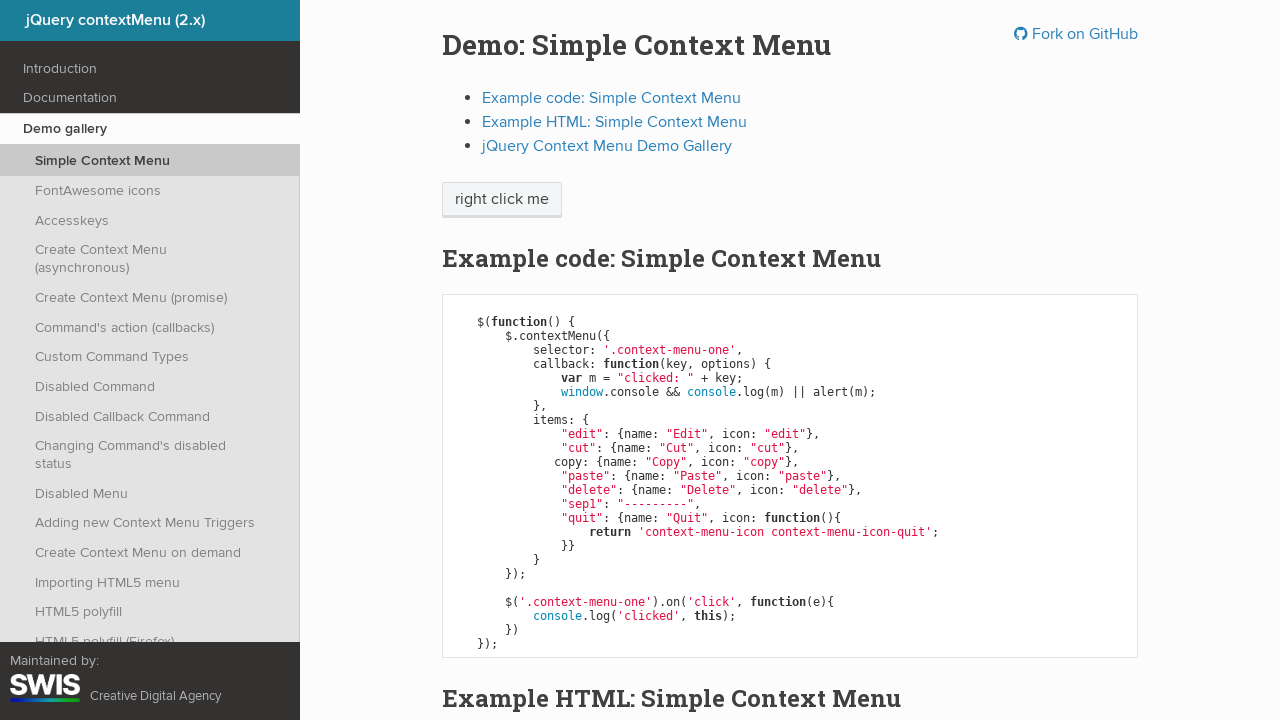

Right-clicked on 'right click me' element to open context menu at (502, 200) on span:has-text('right click me')
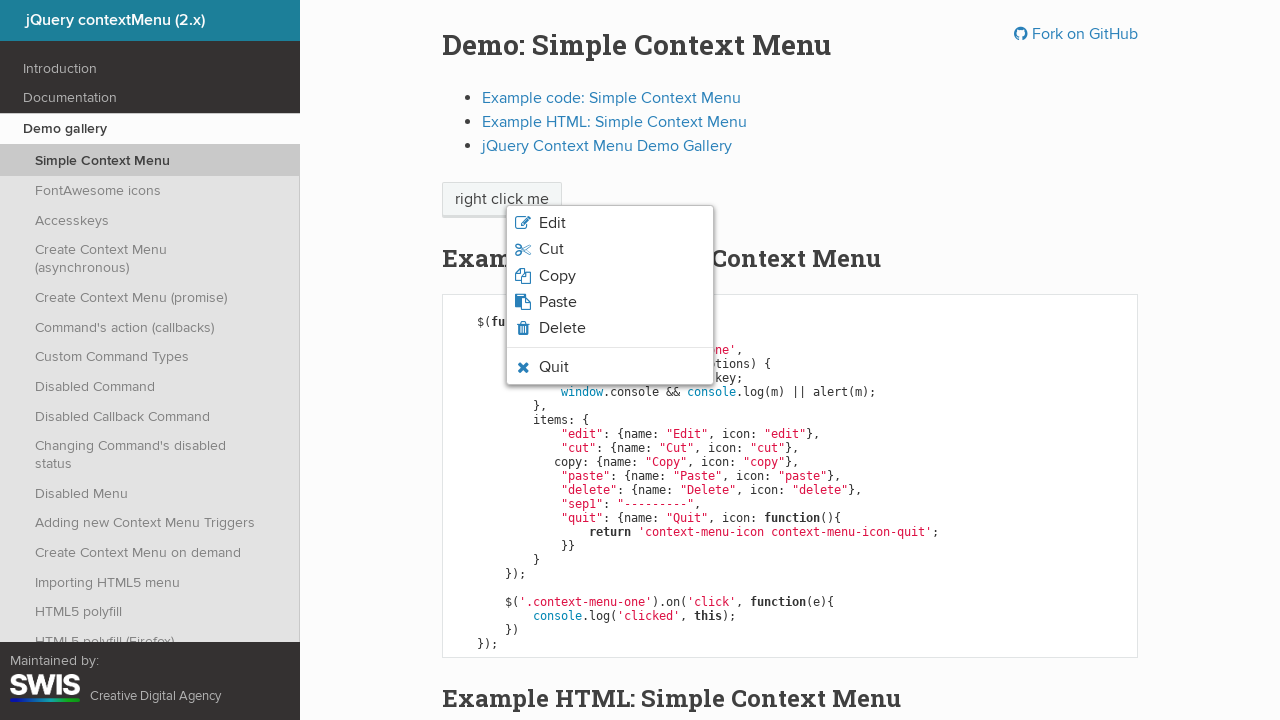

Context menu appeared with quit option visible
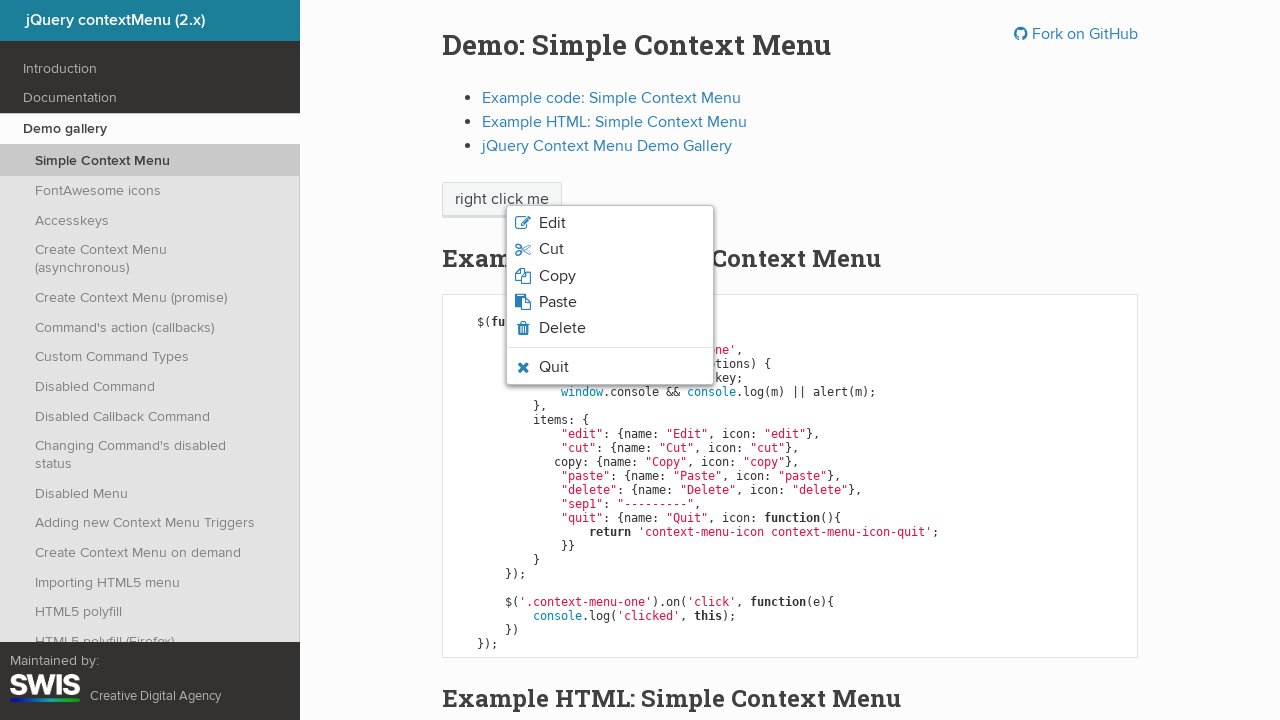

Hovered over the quit menu item at (610, 367) on li.context-menu-icon-quit
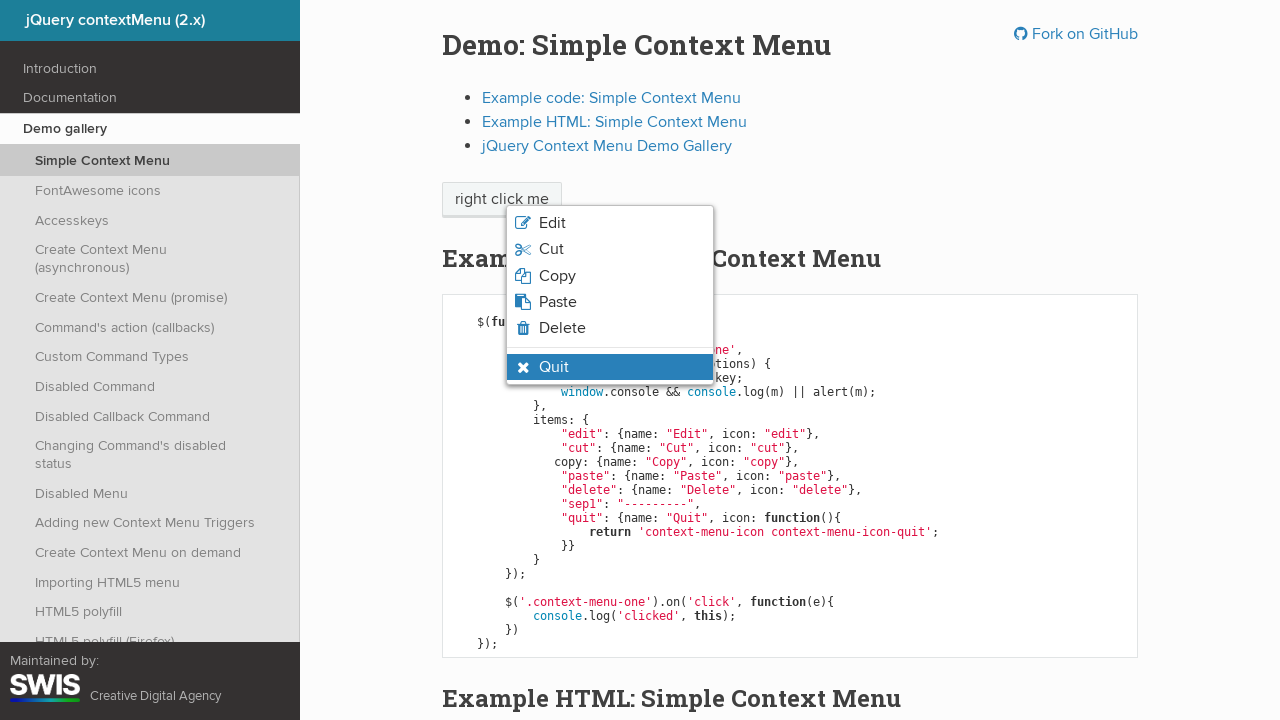

Clicked on the quit menu item at (610, 367) on li.context-menu-icon-quit
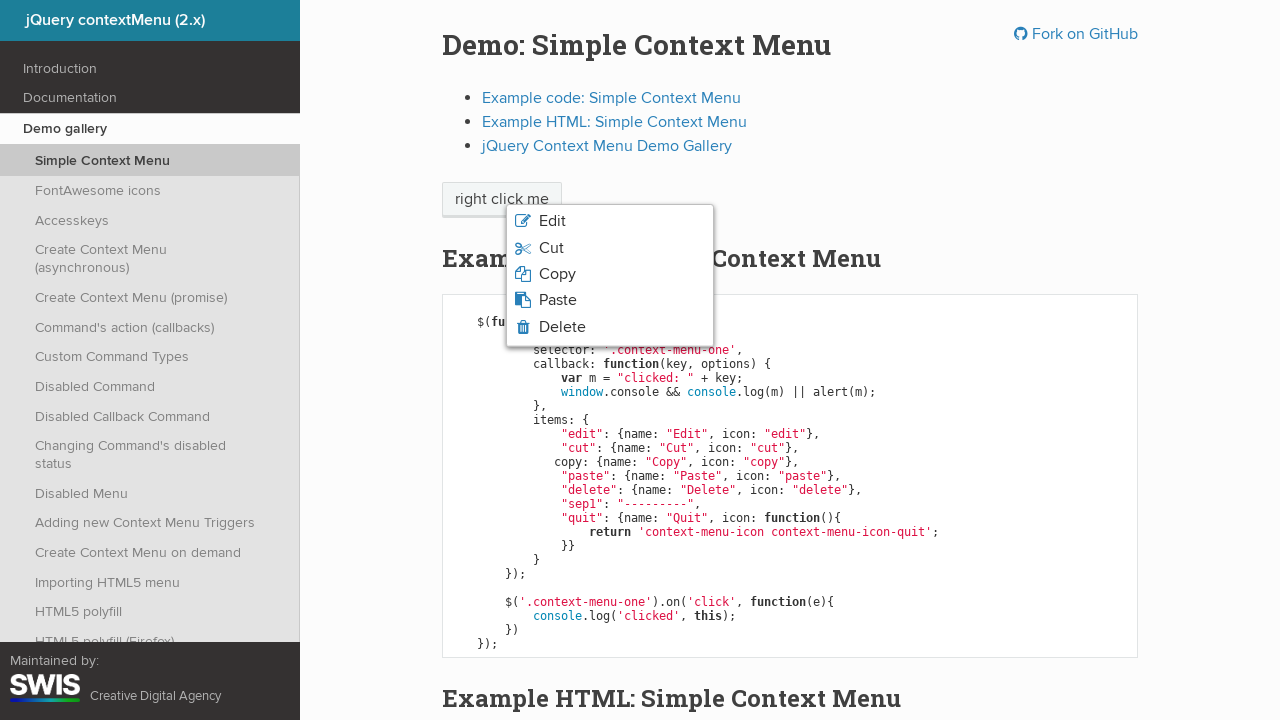

Alert dialog was accepted
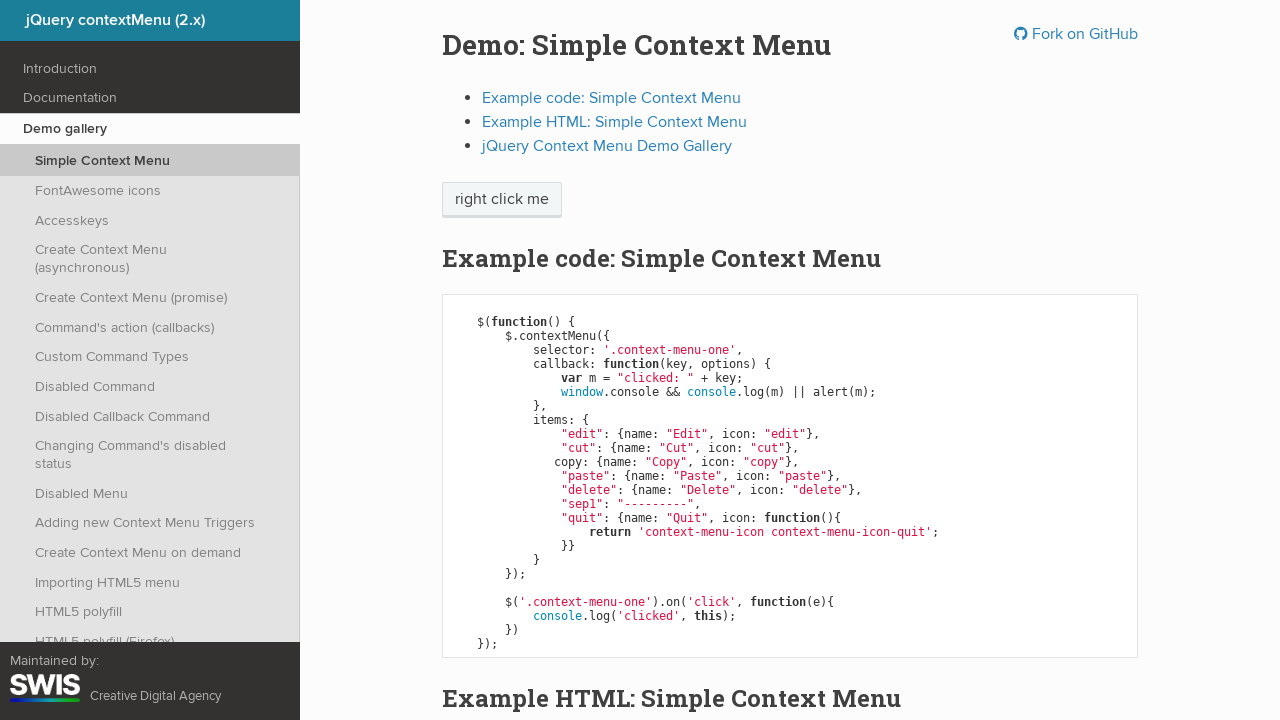

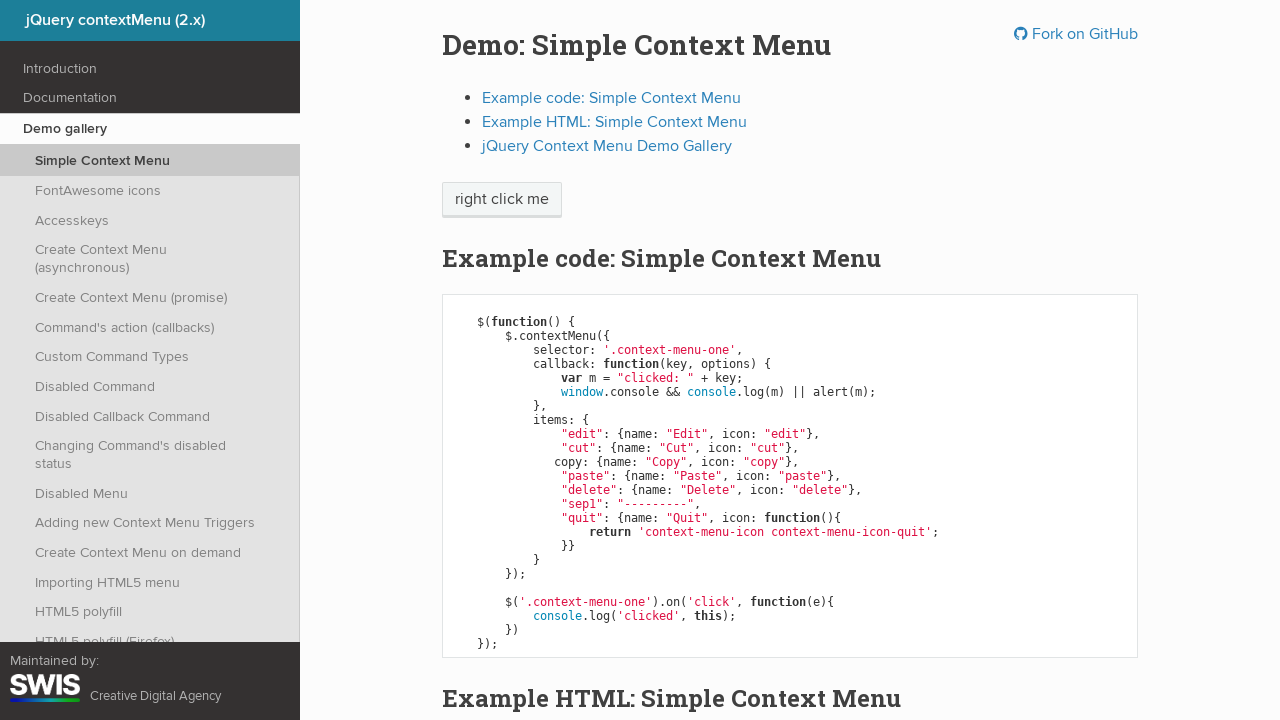